Tests iframe handling by scrolling to an iframe, switching into it, clicking a link, and switching back to main content

Starting URL: https://rahulshettyacademy.com/AutomationPractice/

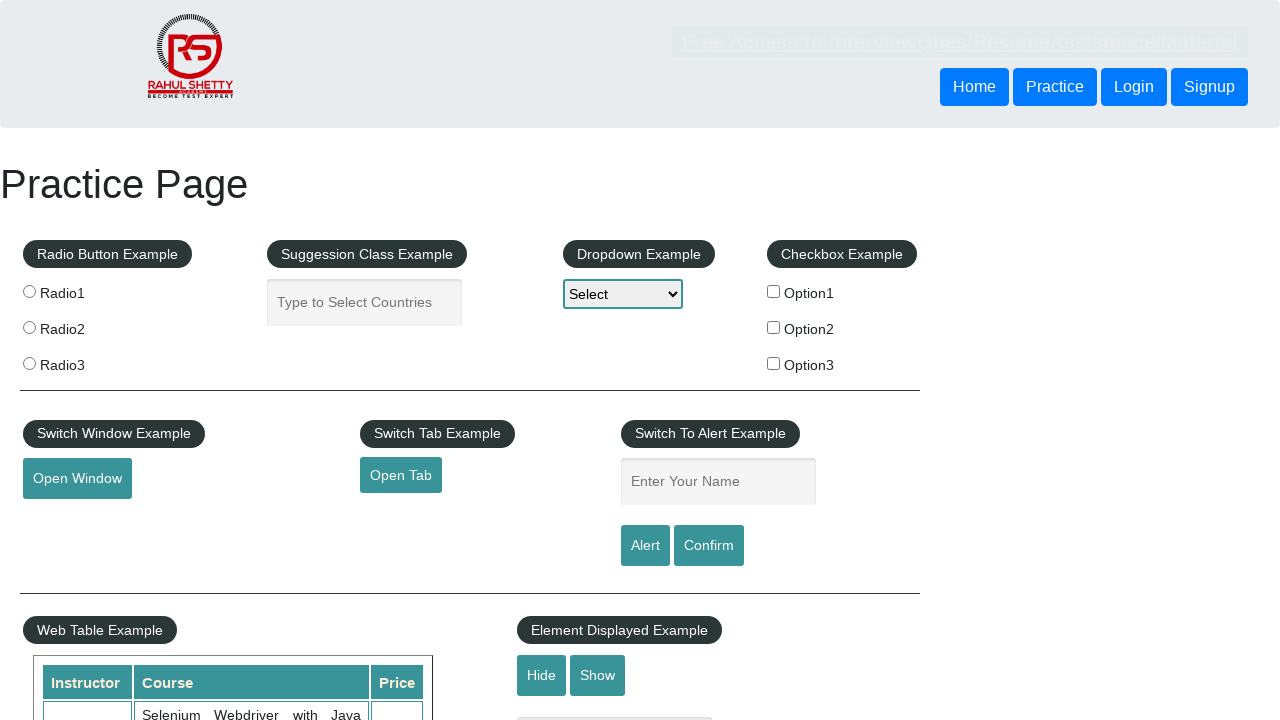

Practice Page loaded - header 'Practice Page' found
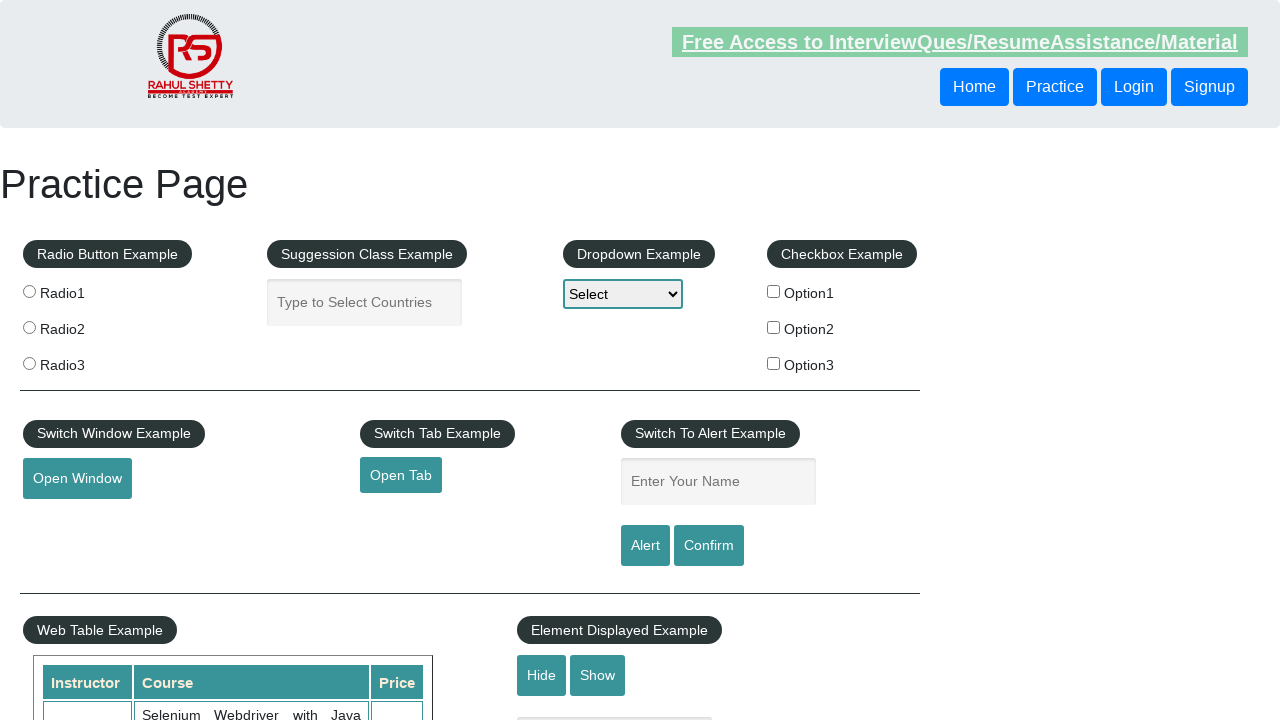

Scrolled to iframe element (courses-iframe)
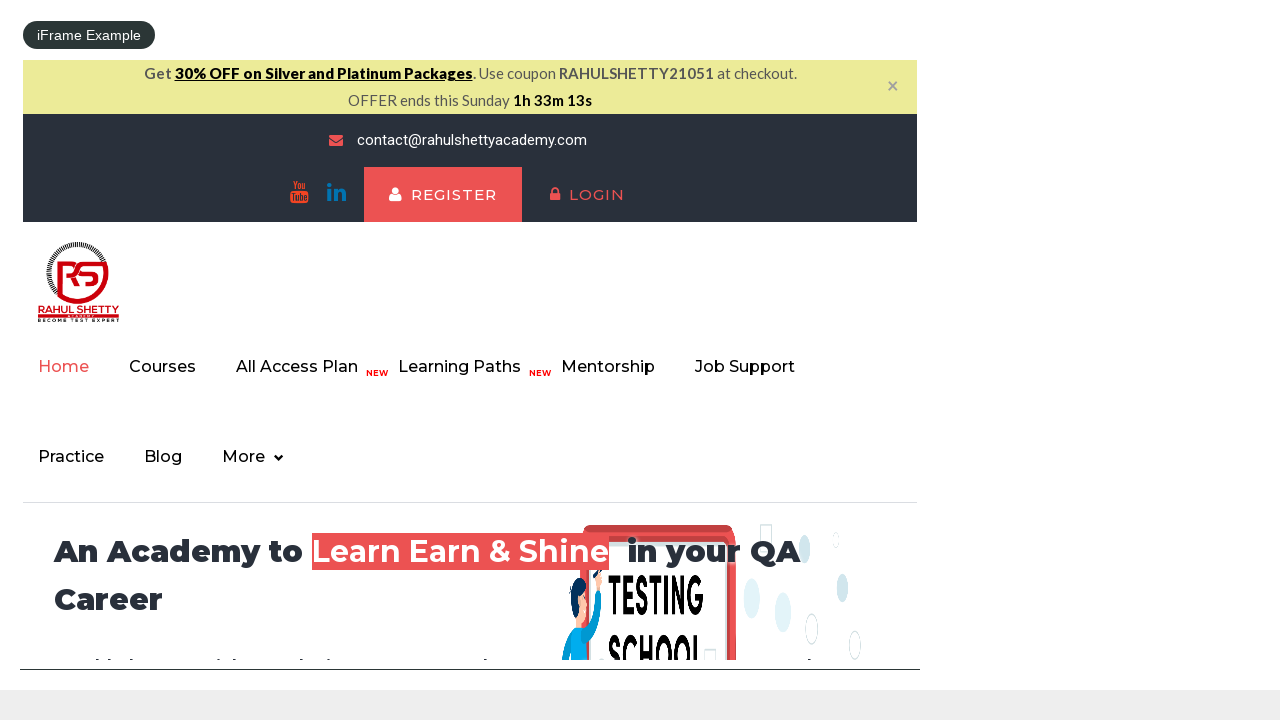

Located iframe frame (courses-iframe)
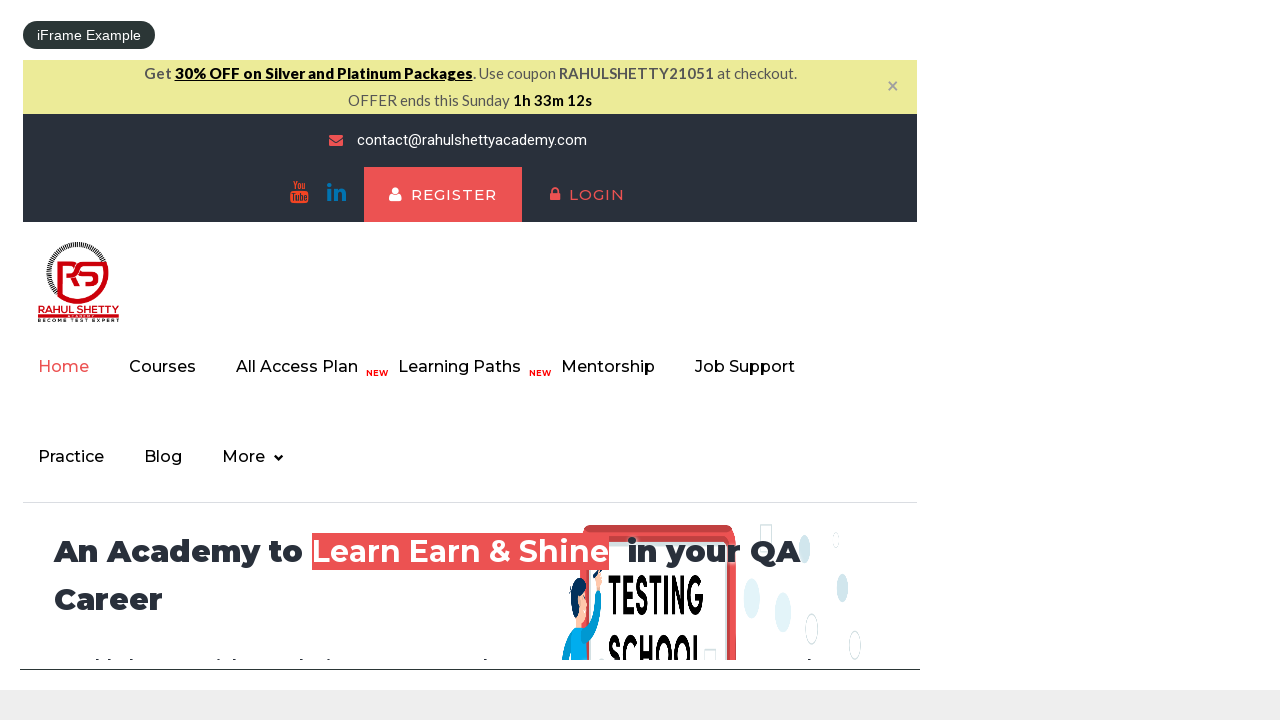

Clicked 'Learning paths' link inside iframe at (469, 367) on #courses-iframe >> internal:control=enter-frame >> (//a[text()='Learning paths']
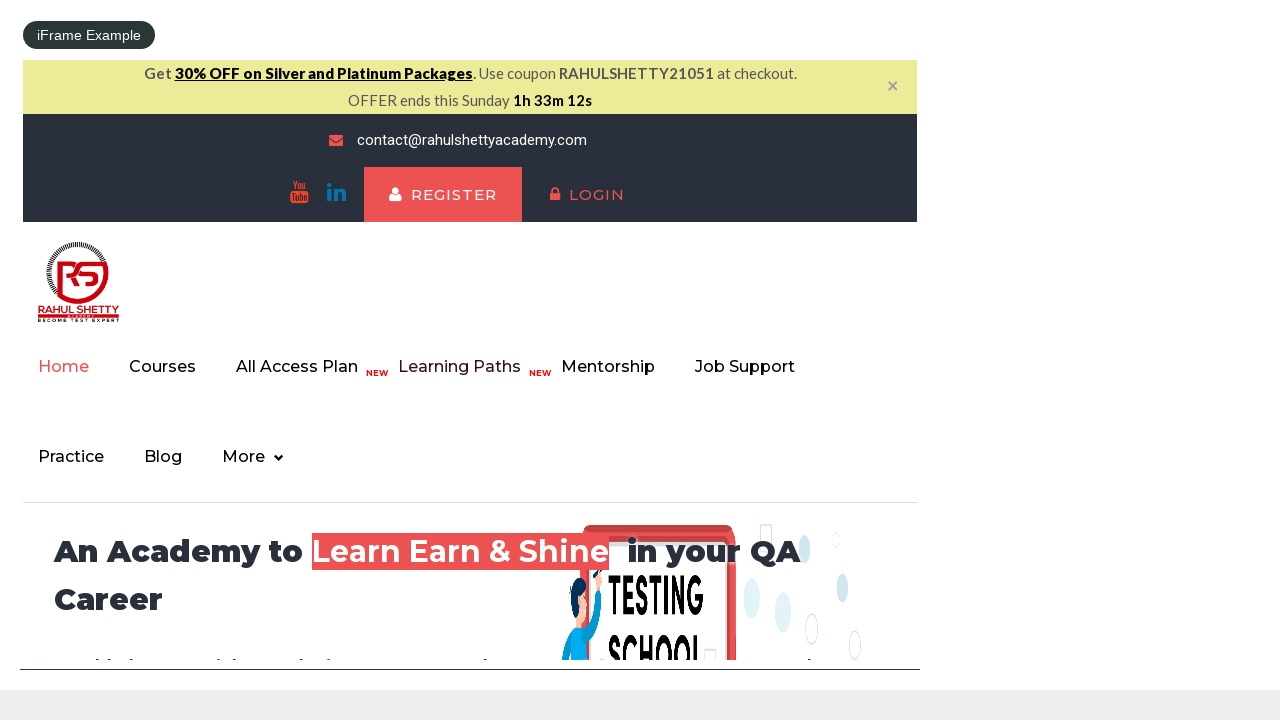

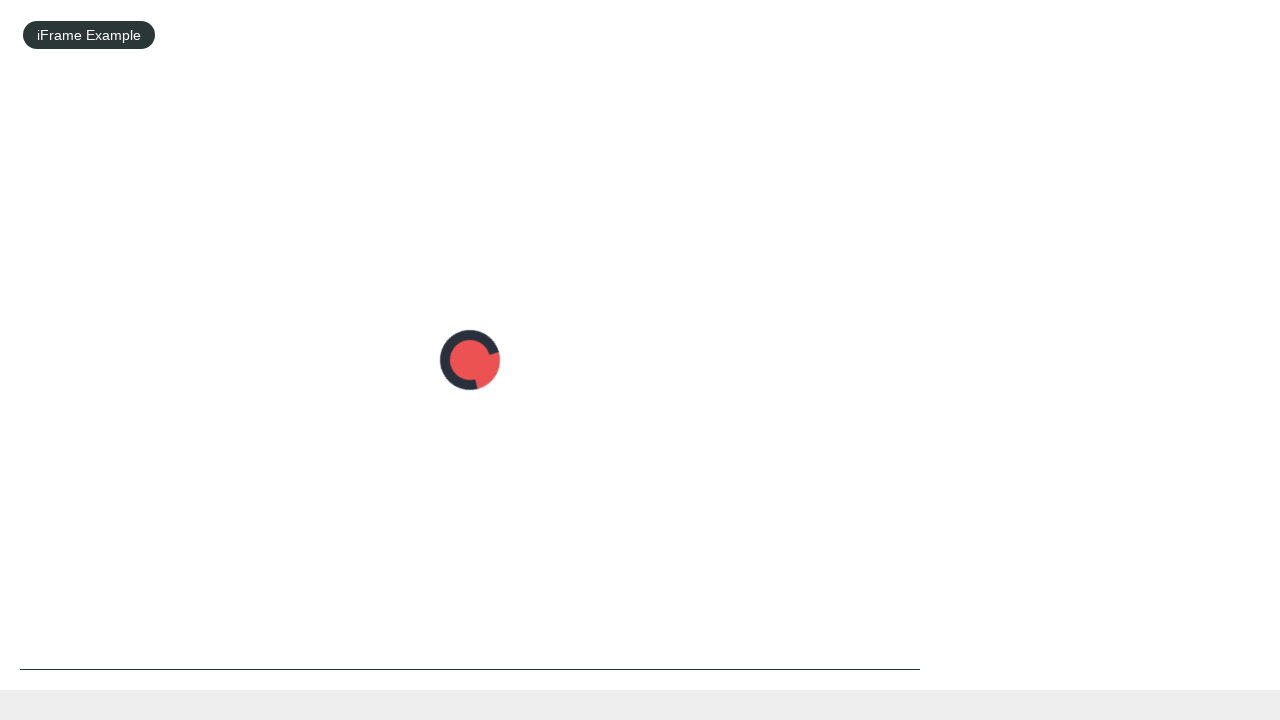